Tests checkbox functionality by checking and unchecking the first checkbox, verifying its state after each action, and counting total checkboxes on the page

Starting URL: https://rahulshettyacademy.com/AutomationPractice/

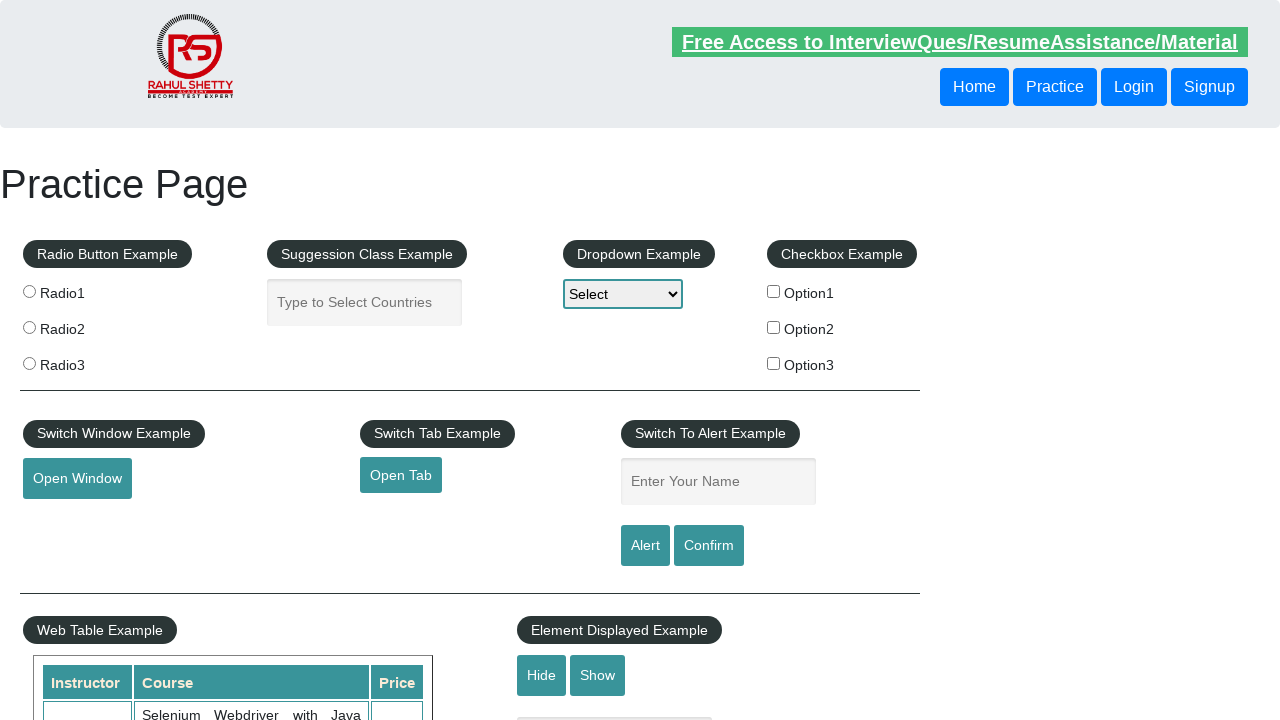

Clicked the first checkbox to check it at (774, 291) on #checkBoxOption1
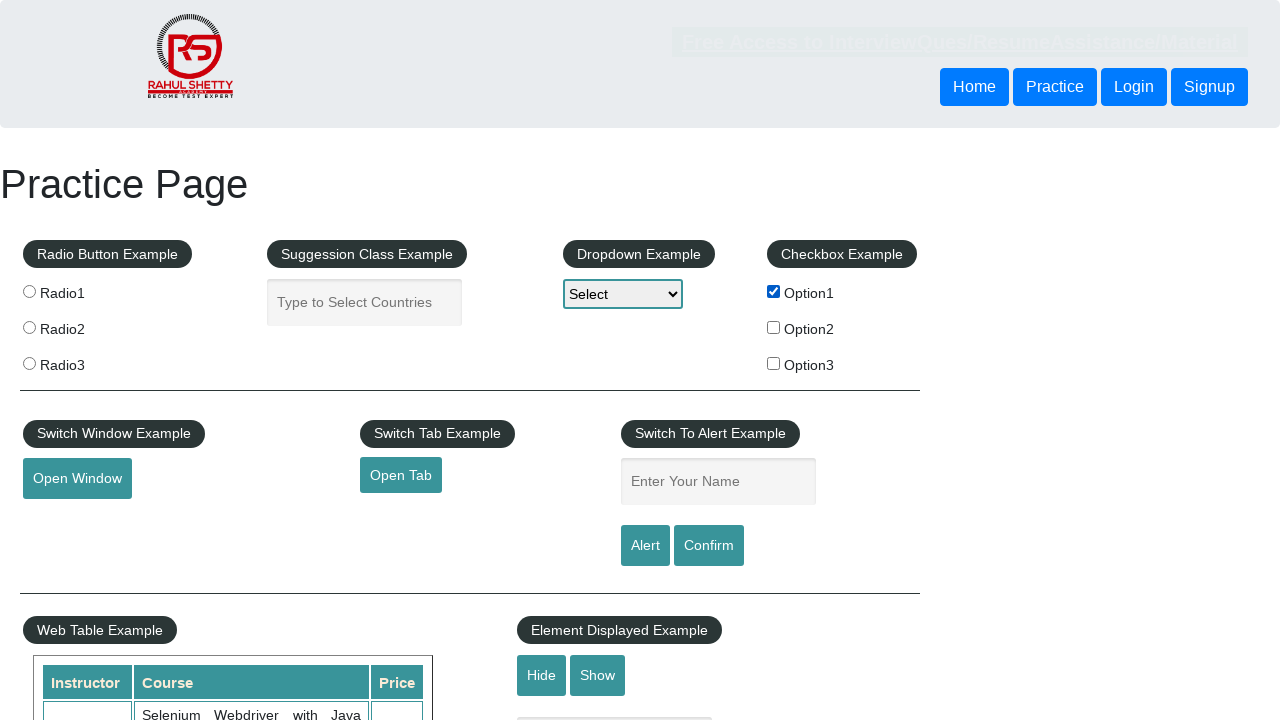

Verified that the first checkbox is checked
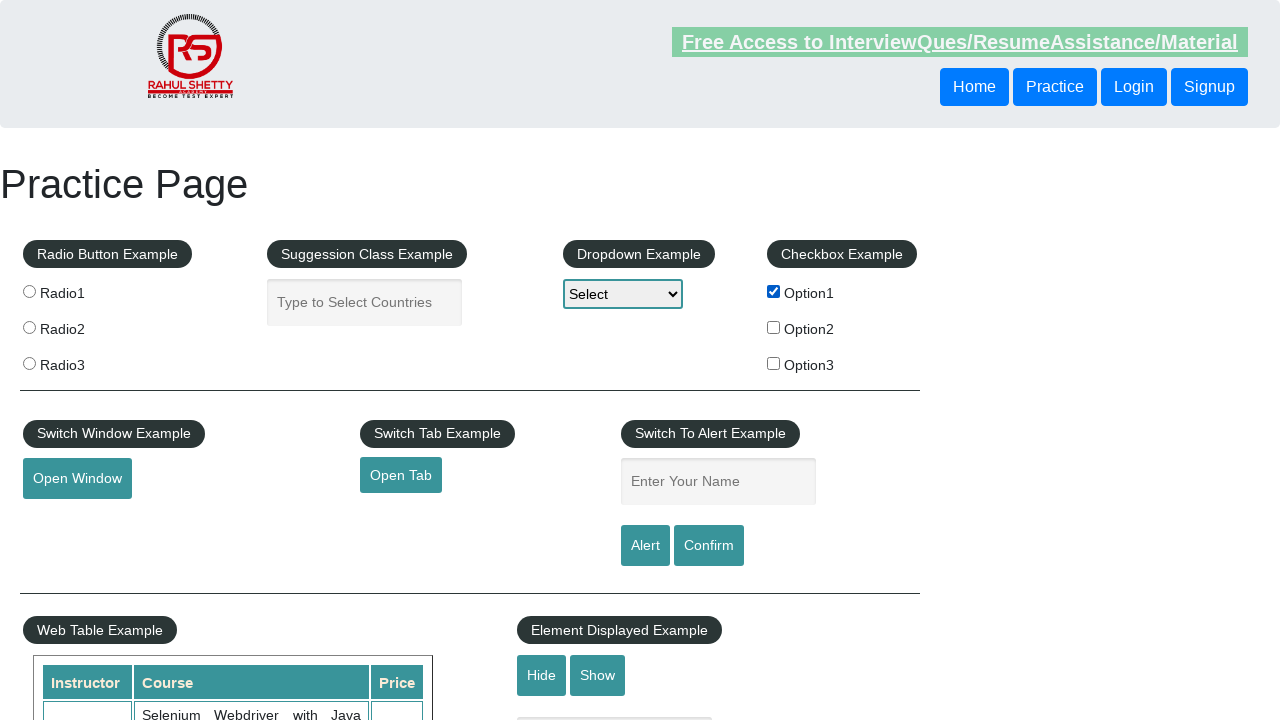

Clicked the first checkbox again to uncheck it at (774, 291) on #checkBoxOption1
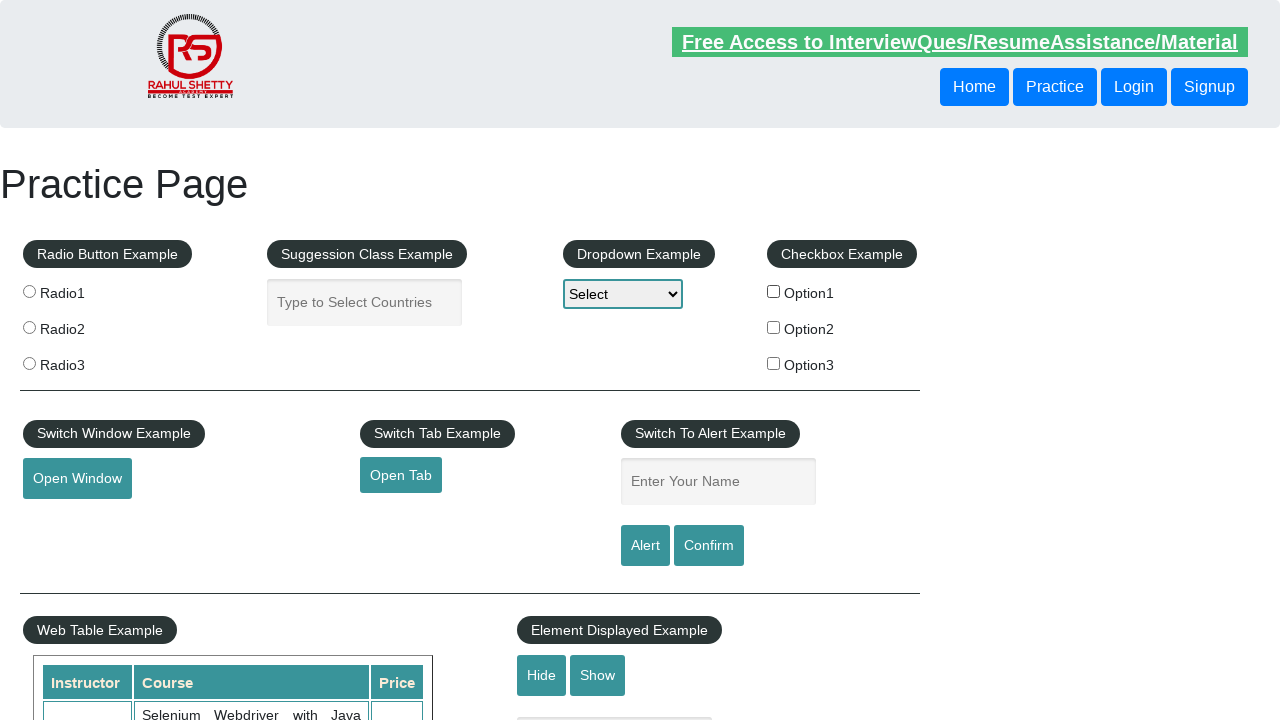

Verified that the first checkbox is unchecked
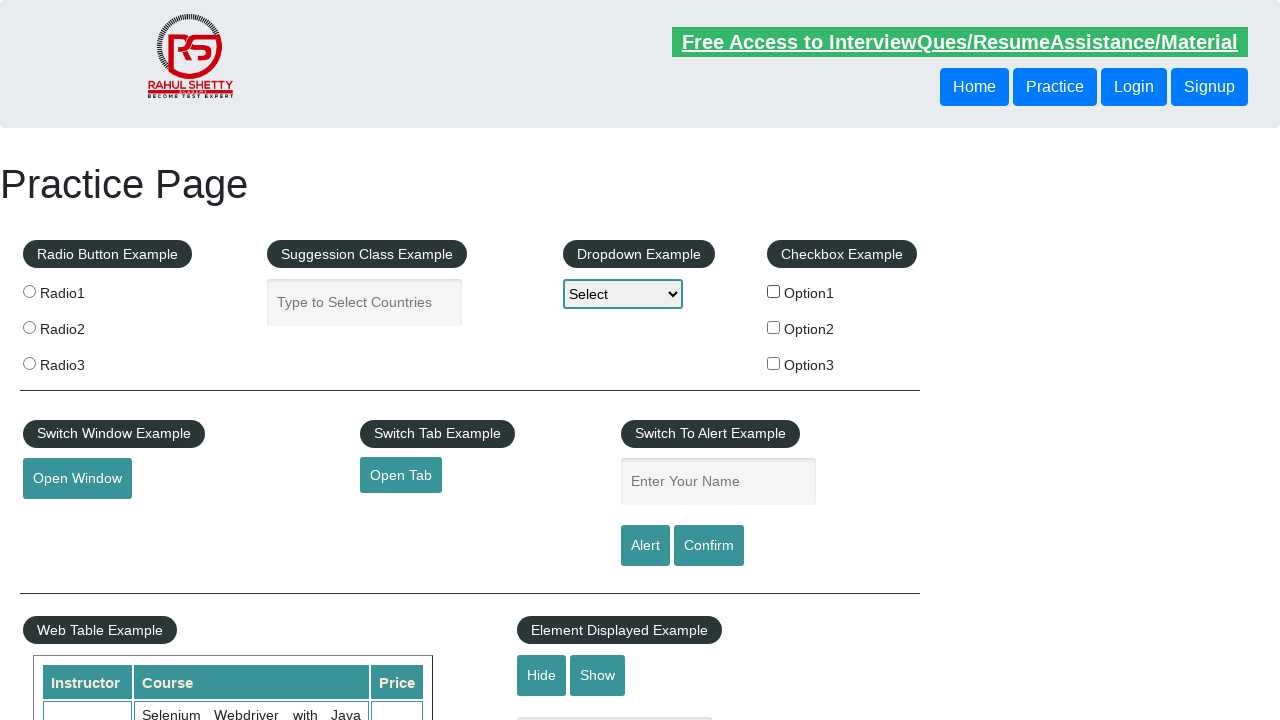

Located all checkboxes on the page
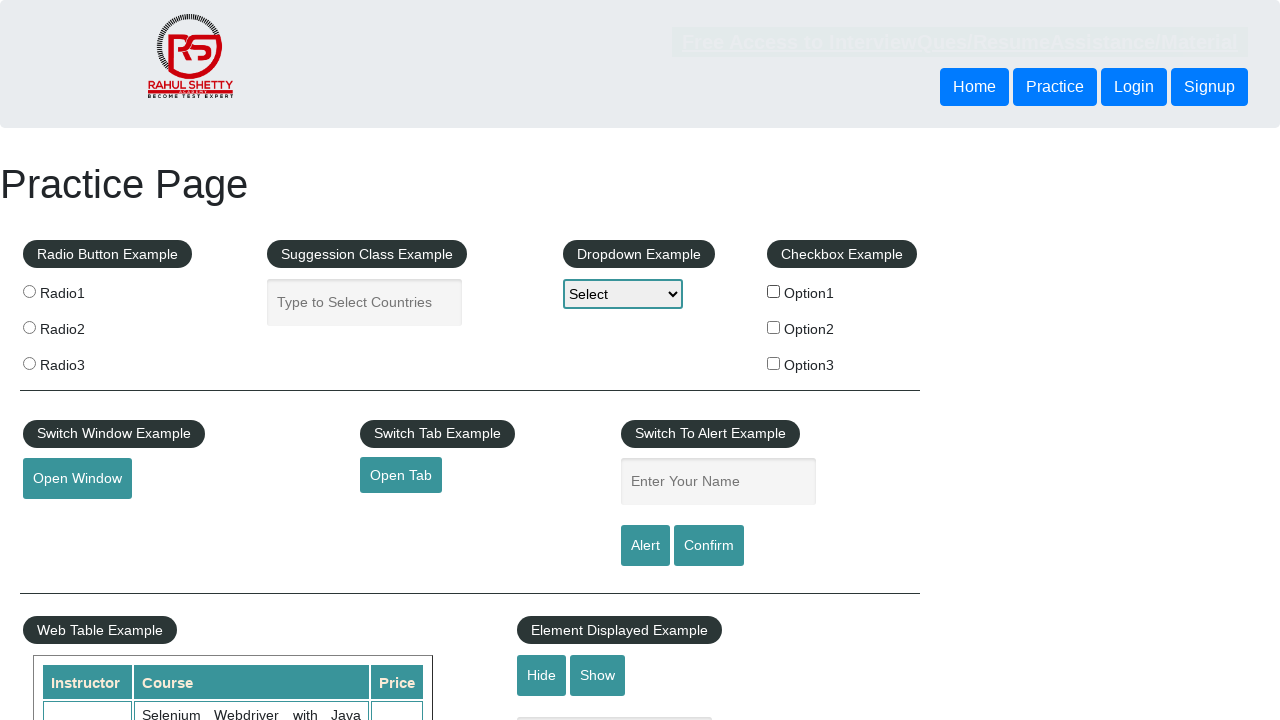

Counted total checkboxes on the page: 3
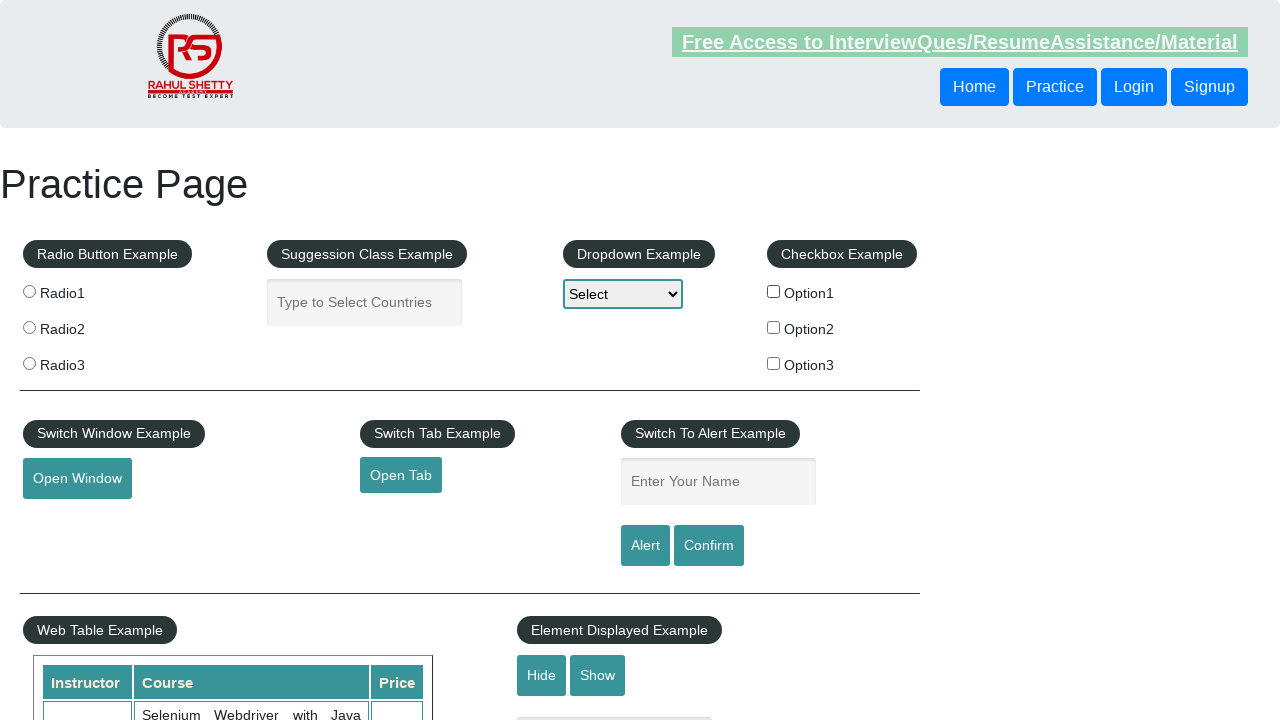

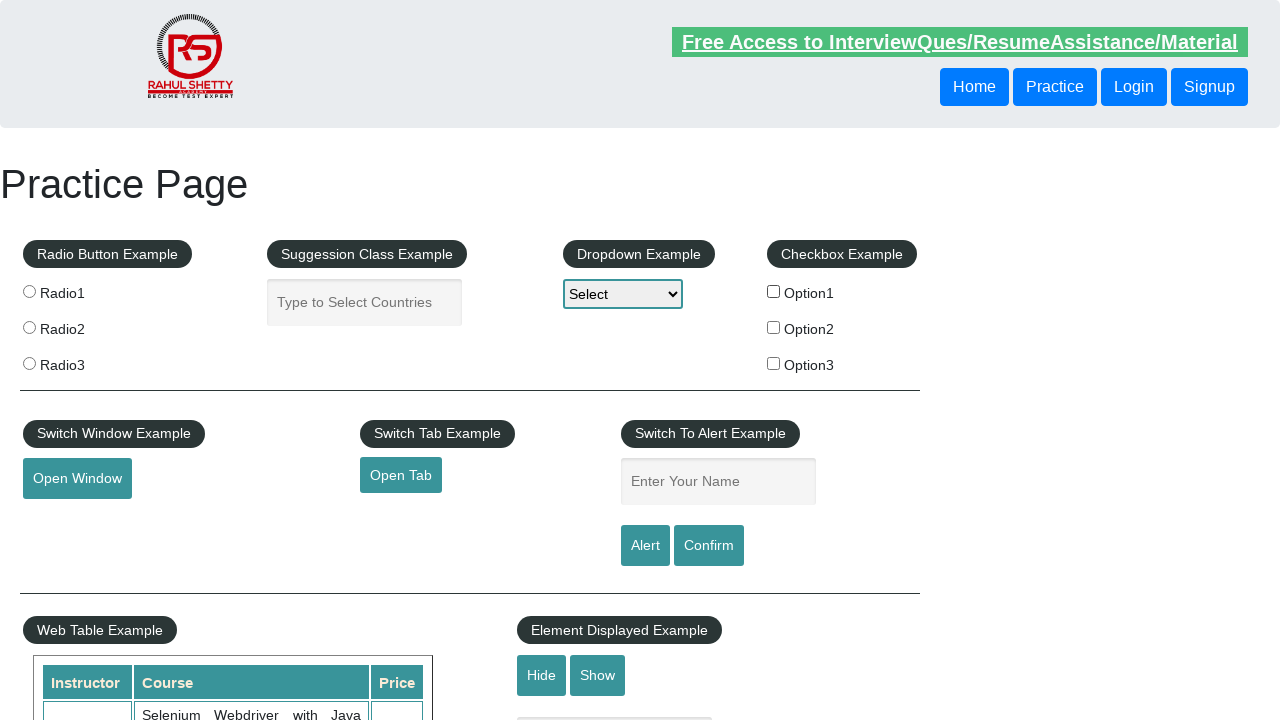